Tests dynamic loading where the element doesn't exist in DOM initially, clicking Start and waiting for the element to appear with expected text

Starting URL: https://the-internet.herokuapp.com/dynamic_loading/2

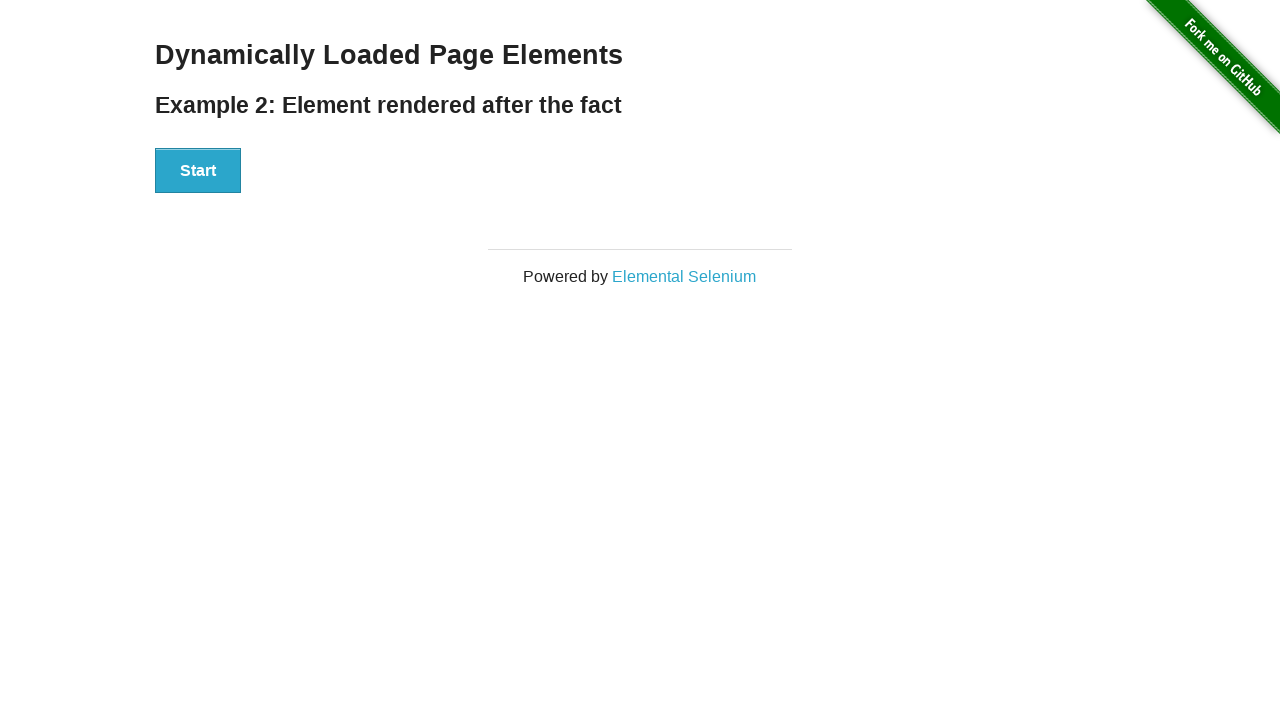

Clicked Start button to initiate dynamic loading at (198, 171) on xpath=//button[text()='Start']
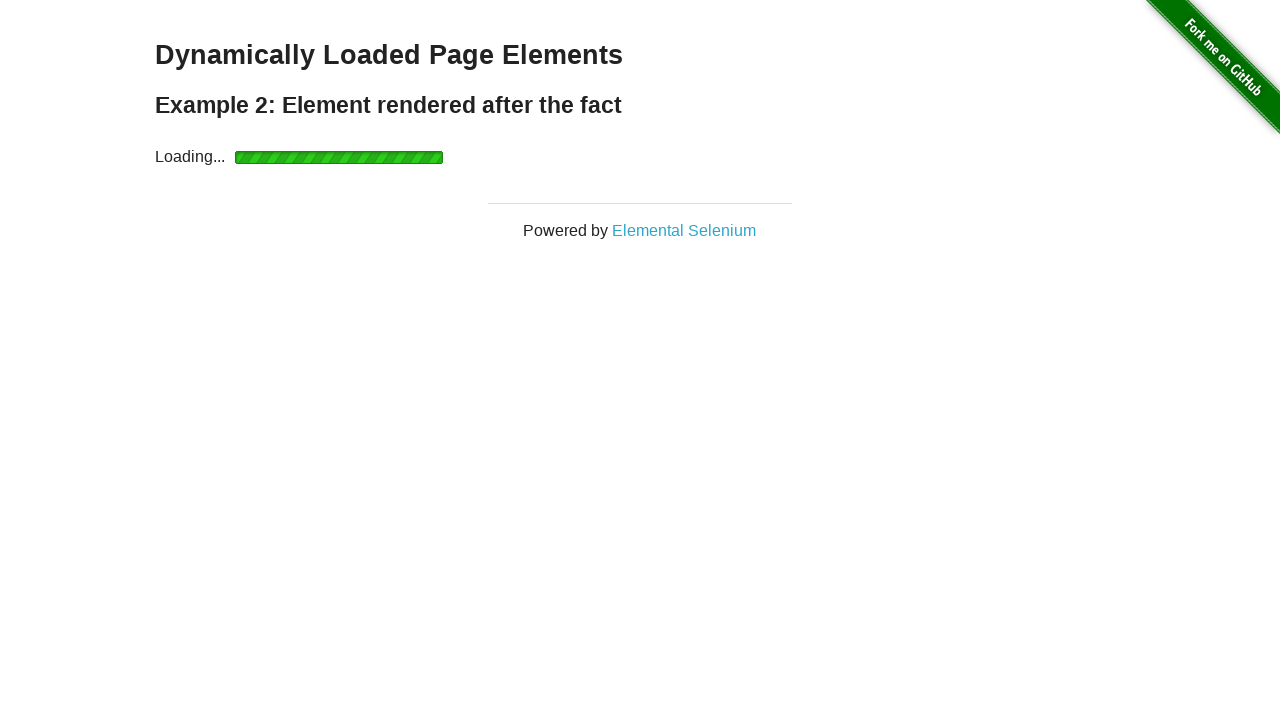

Waited for finish element to appear in DOM
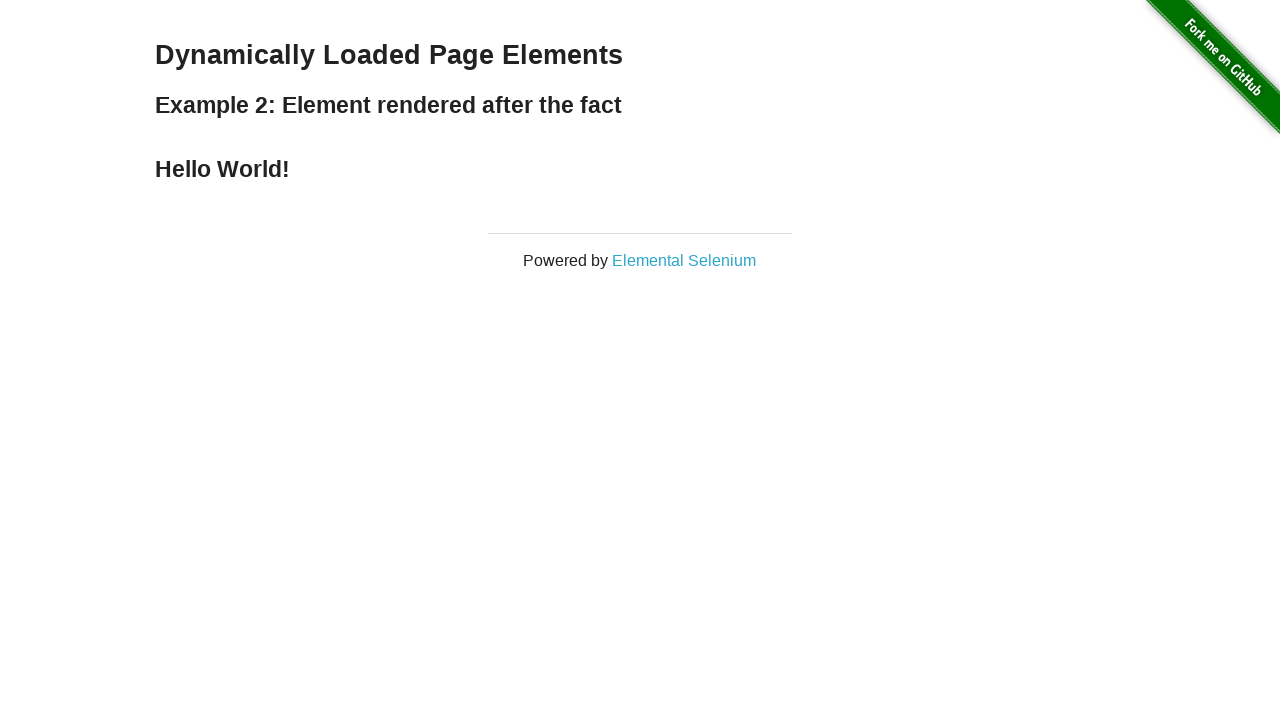

Located finish element
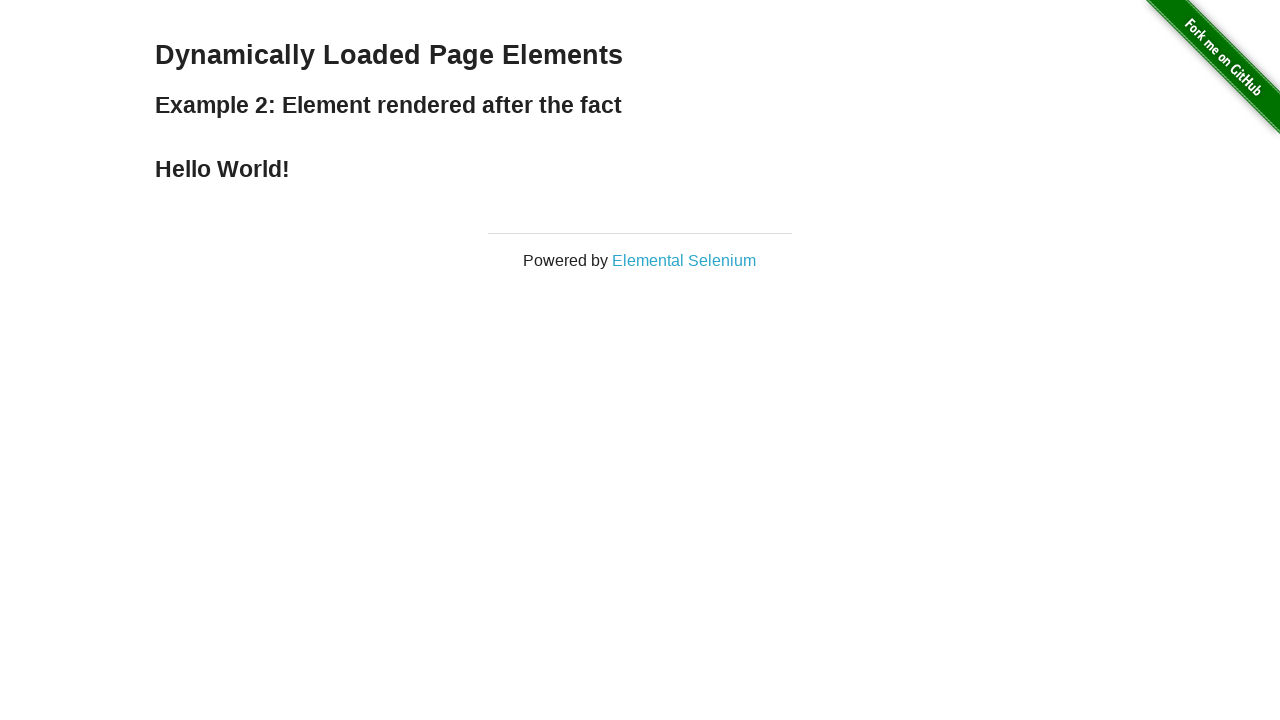

Verified finish element contains expected text 'Hello World!'
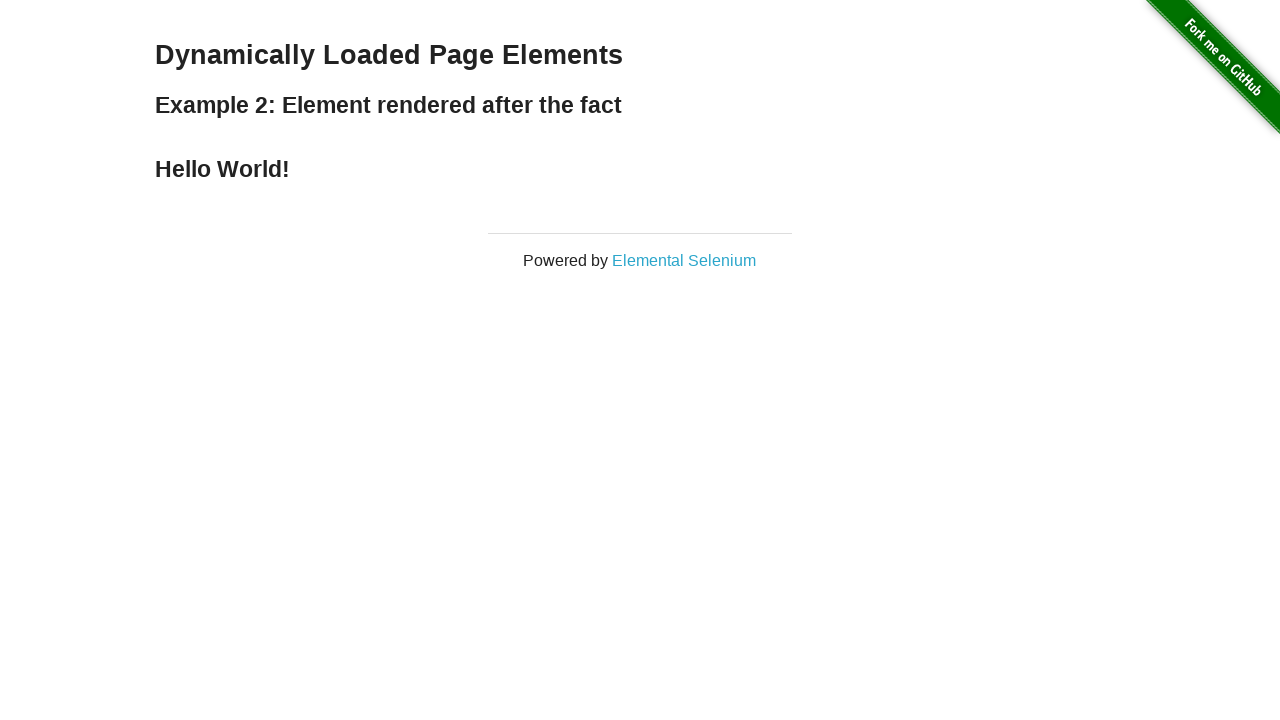

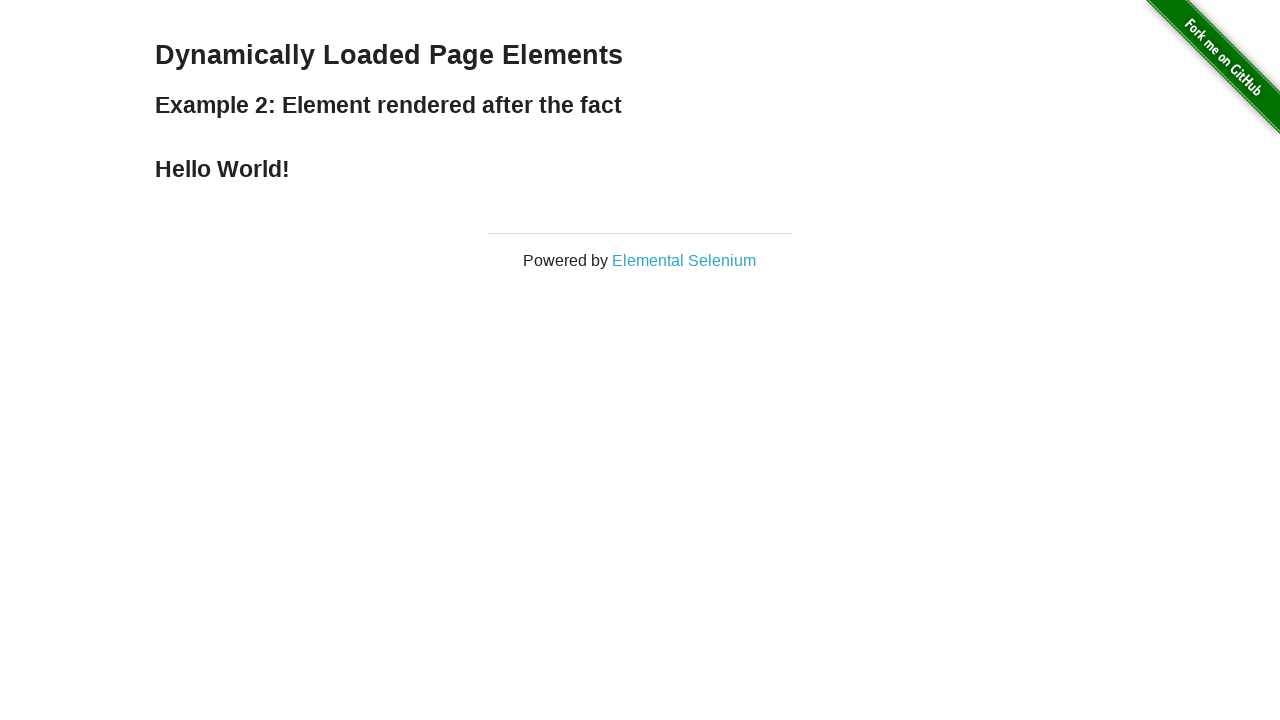